Tests drag and drop functionality by dragging a draggable element and dropping it onto a droppable target area

Starting URL: https://jqueryui.com/resources/demos/droppable/default.html

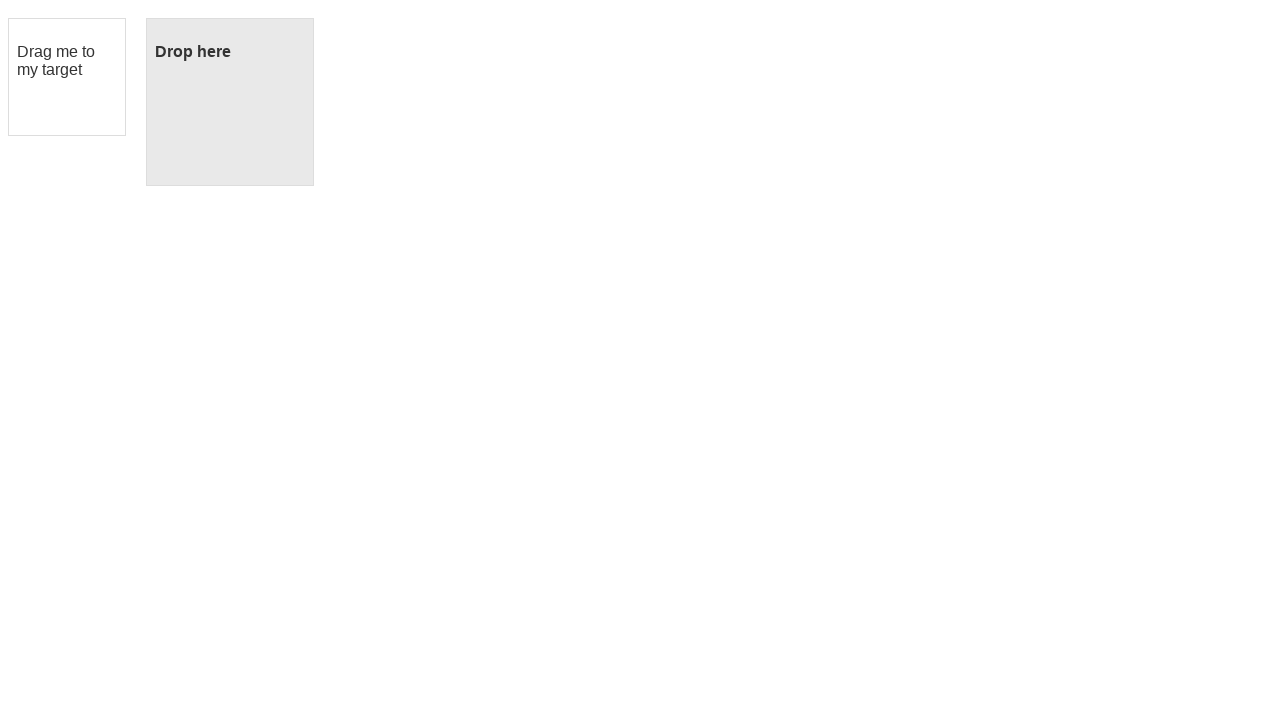

Located draggable element with id='draggable'
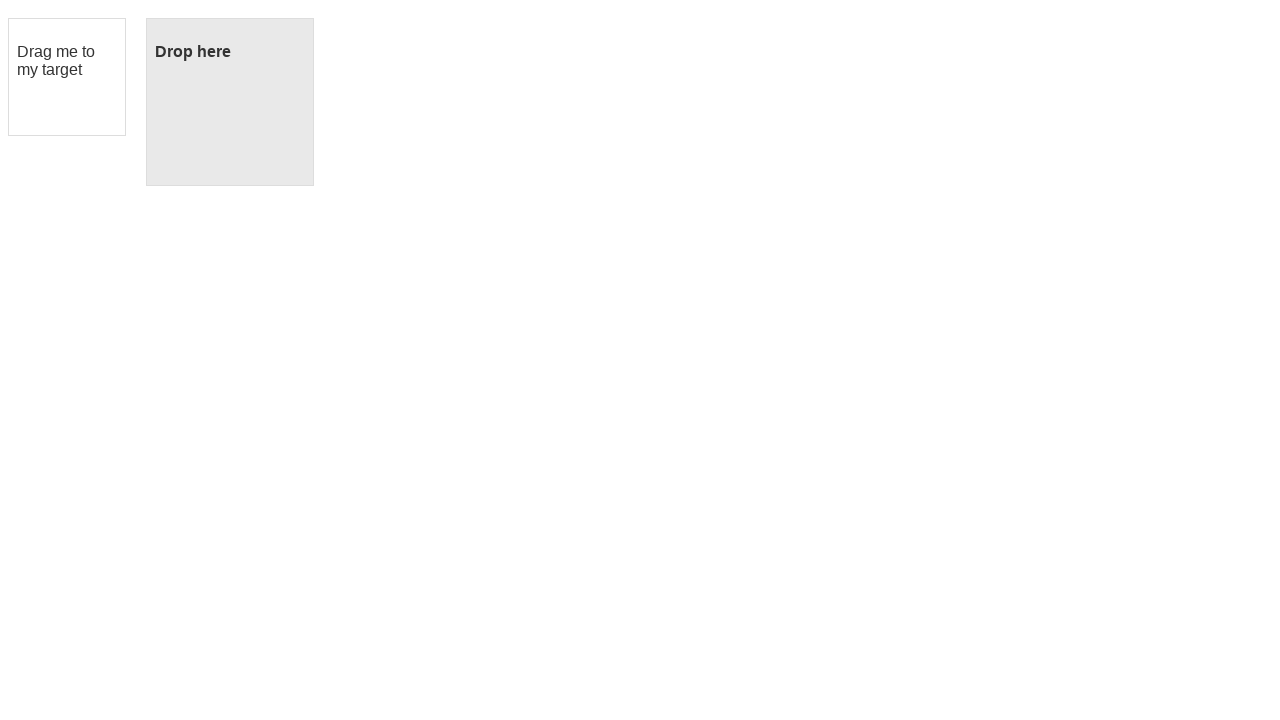

Located droppable target element with id='droppable'
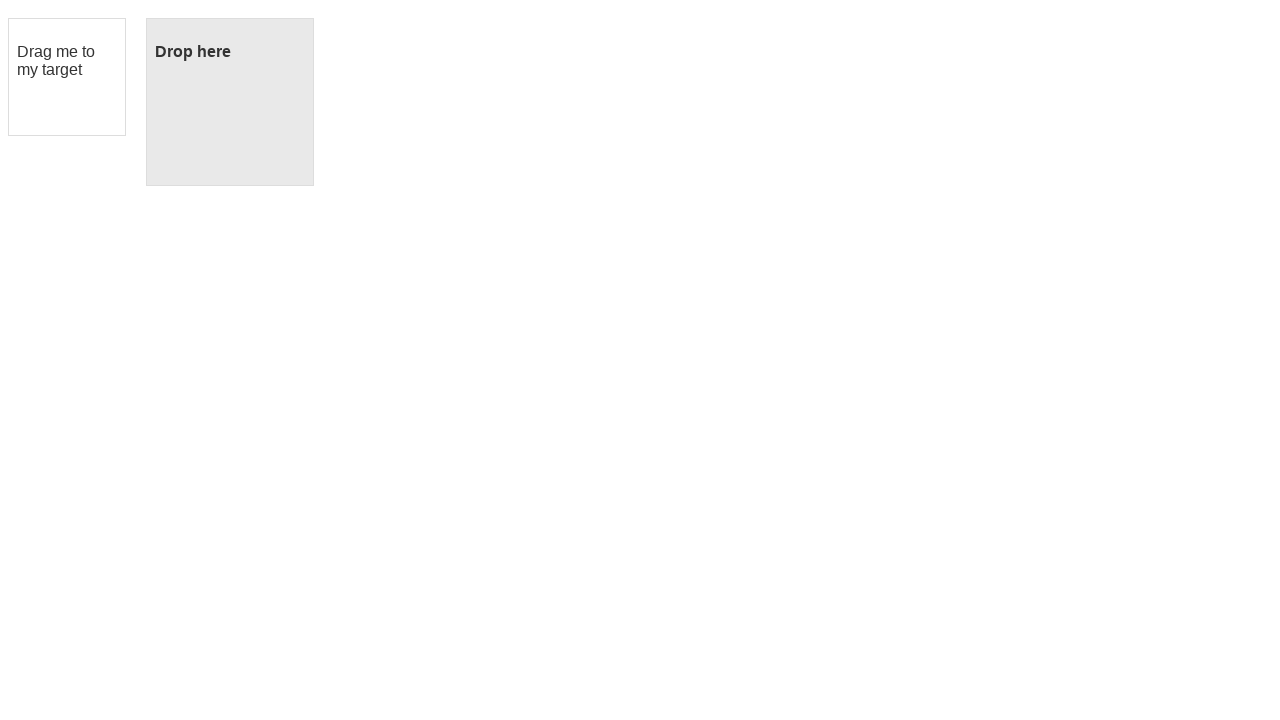

Dragged draggable element onto droppable target at (230, 102)
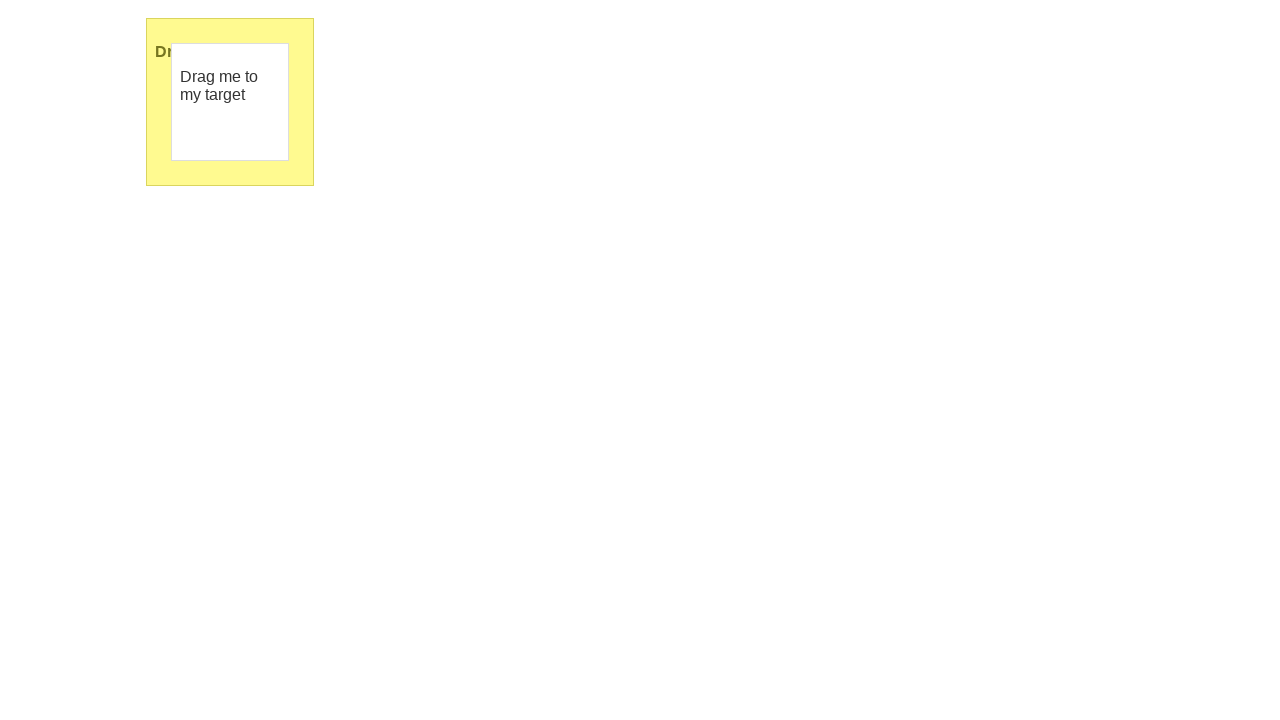

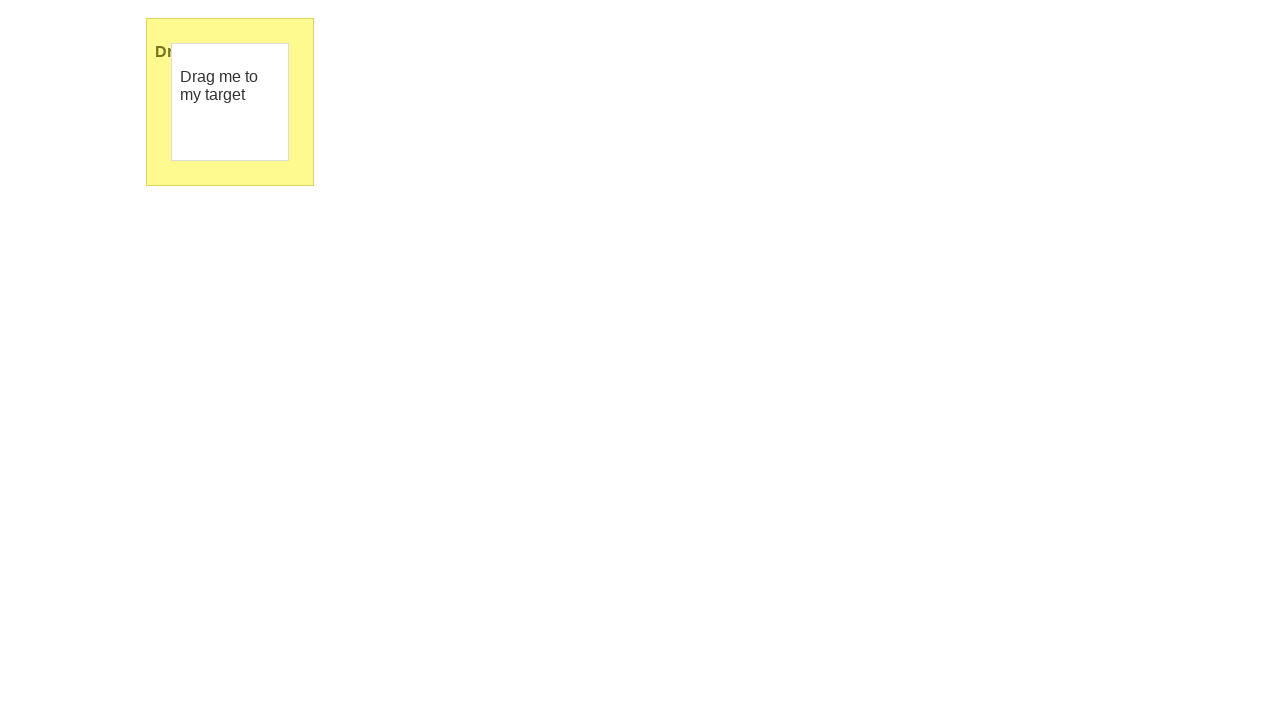